Tests that marking an active todo as completed while on 'Active' filter hides it from view

Starting URL: https://todomvc.com/examples/typescript-angular/#/

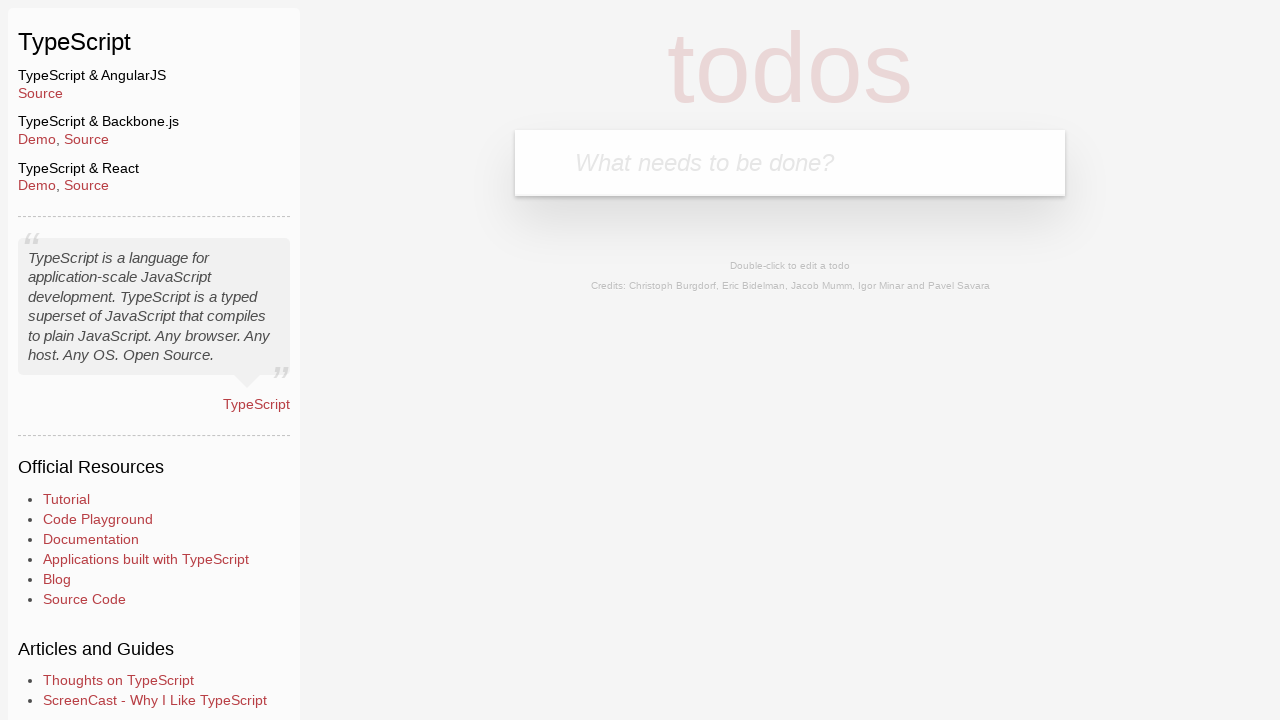

Filled new todo input with 'Example1' on .new-todo
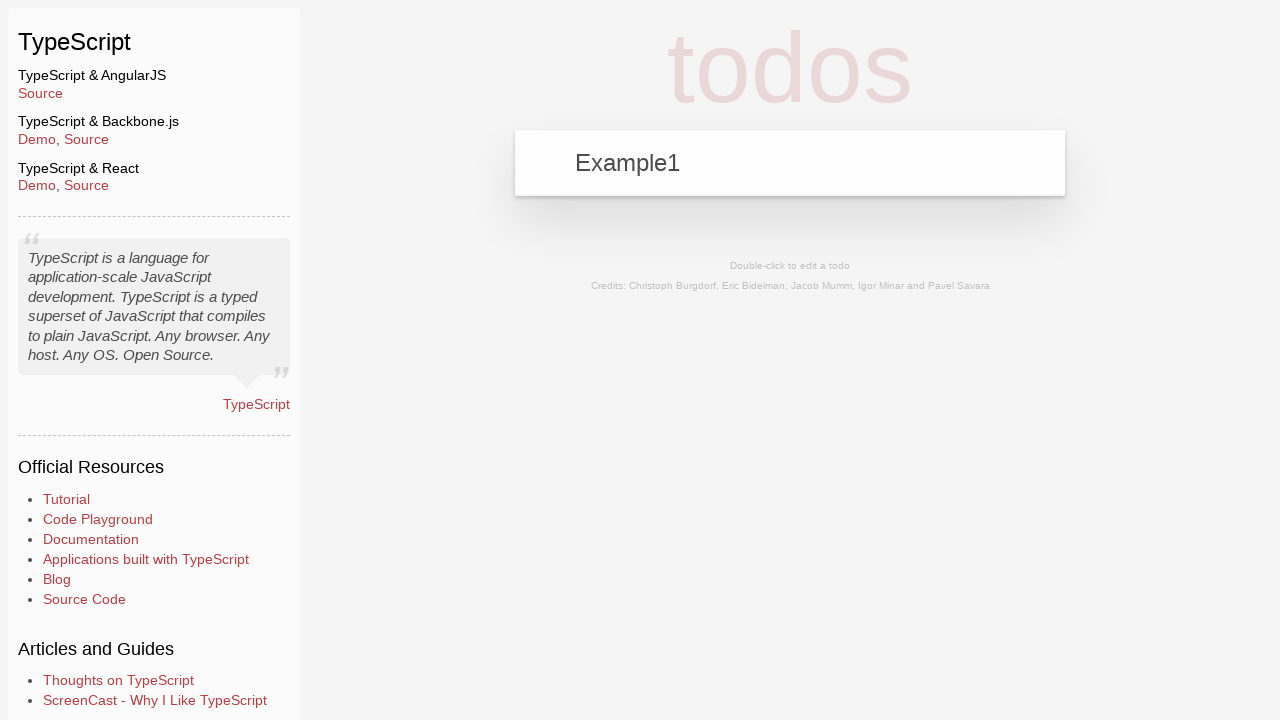

Pressed Enter to add the todo item on .new-todo
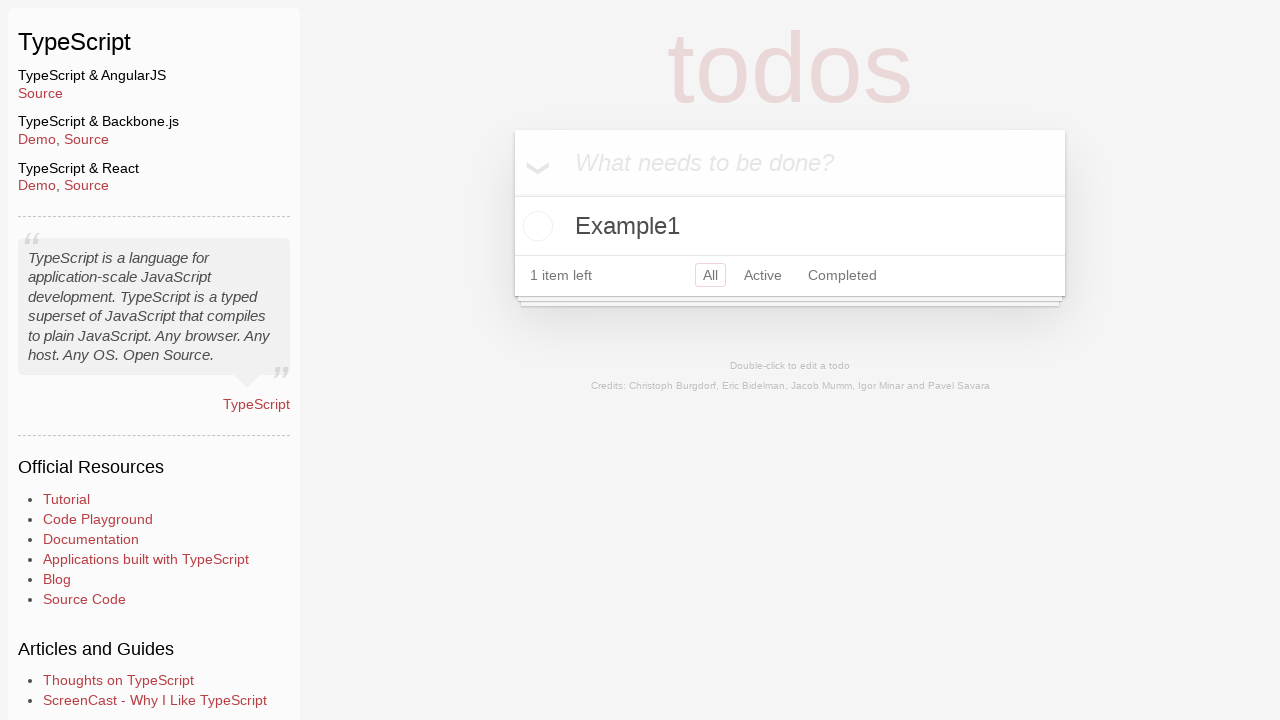

Clicked Active filter to display only active todos at (763, 275) on a[href='#/active']
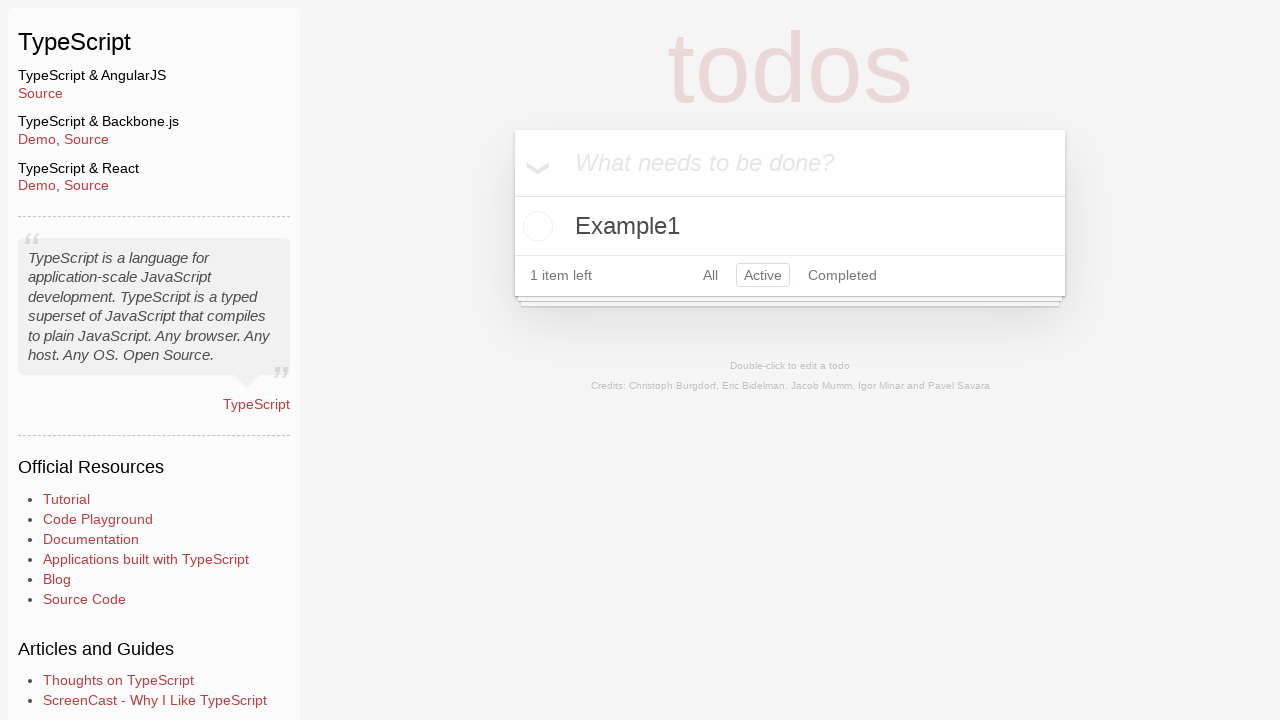

Marked 'Example1' todo as completed by clicking checkbox at (535, 226) on xpath=//label[contains(text(), 'Example1')]/preceding-sibling::input[@type='chec
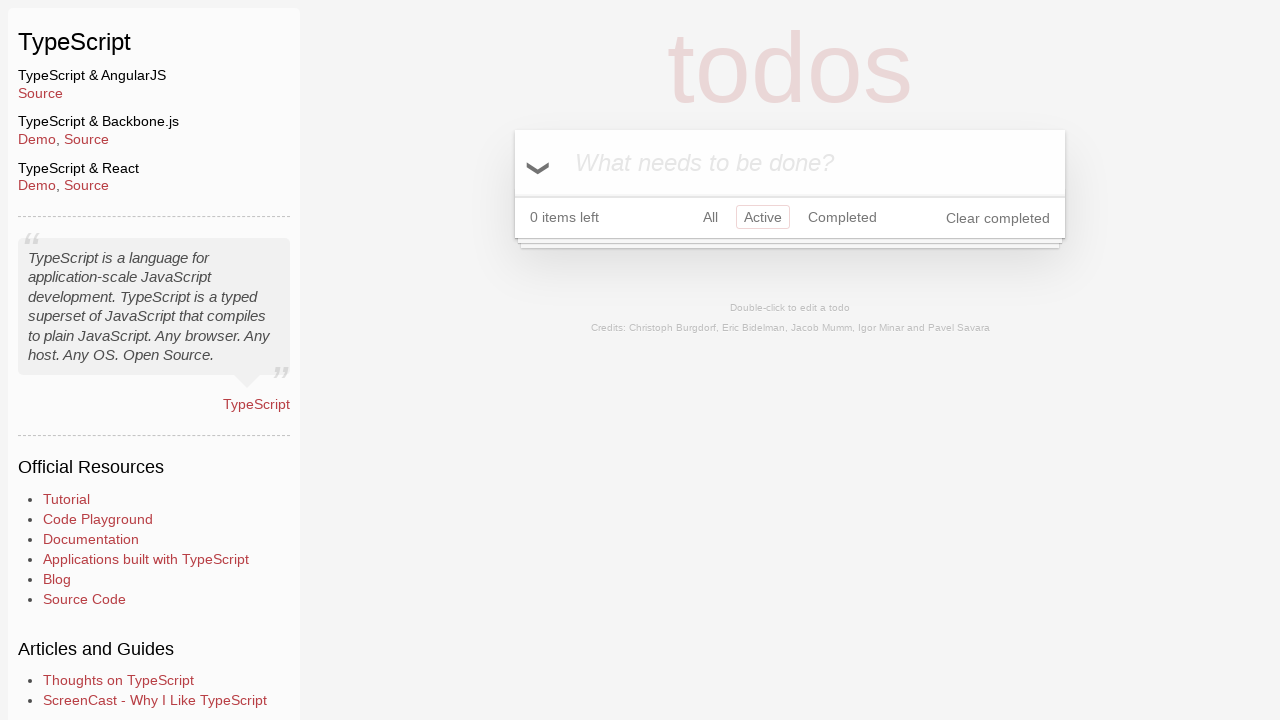

Waited for UI to update after marking todo as completed
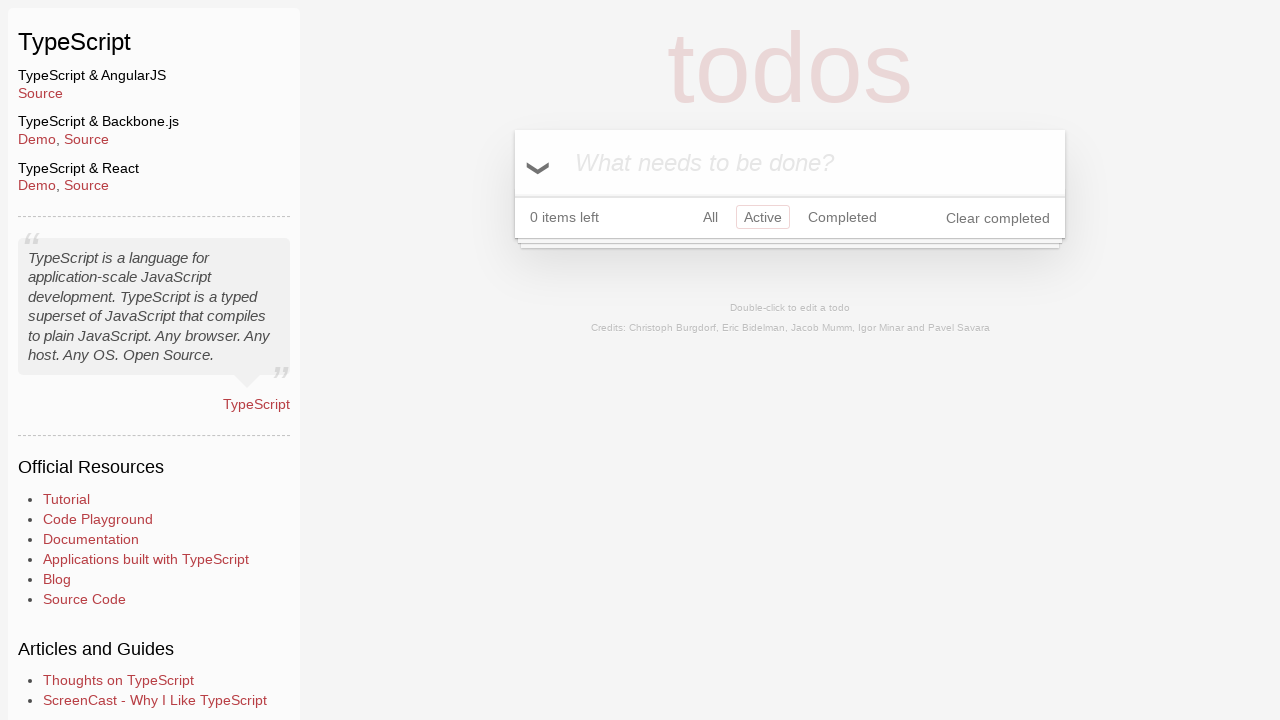

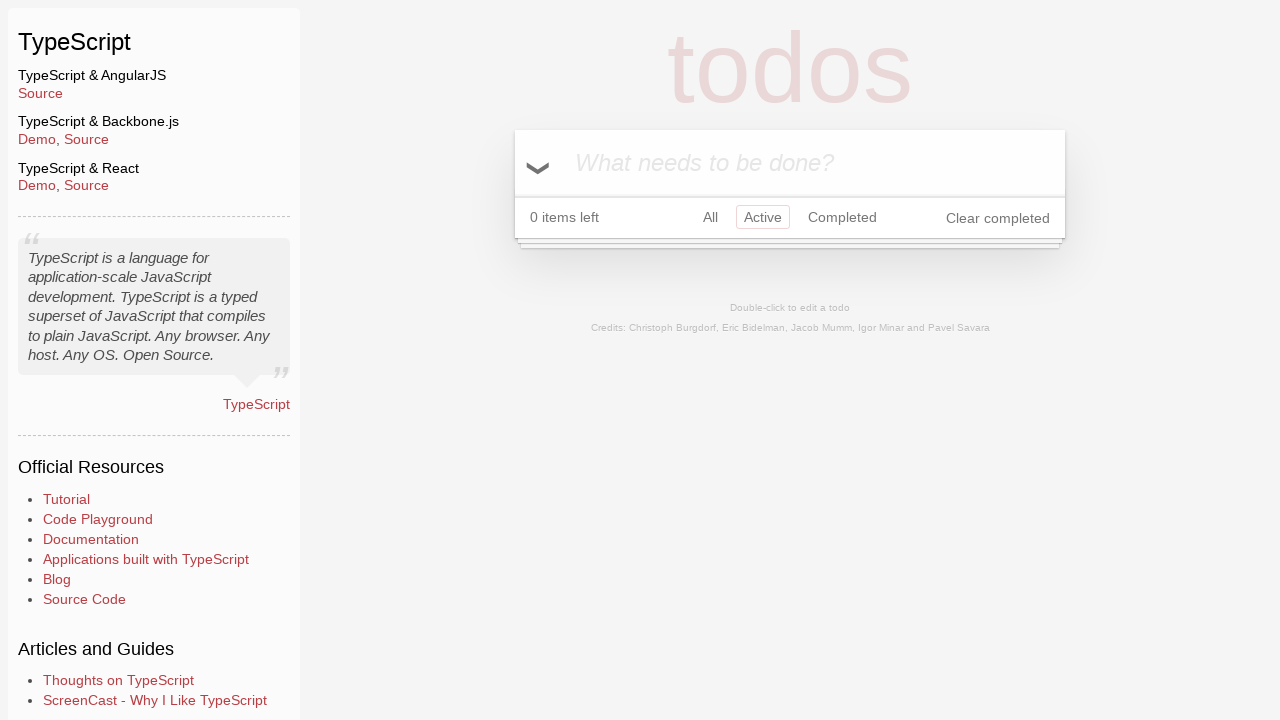